Tests popup window functionality by clicking a link that opens a popup window on the Omayo blog

Starting URL: http://omayo.blogspot.com/

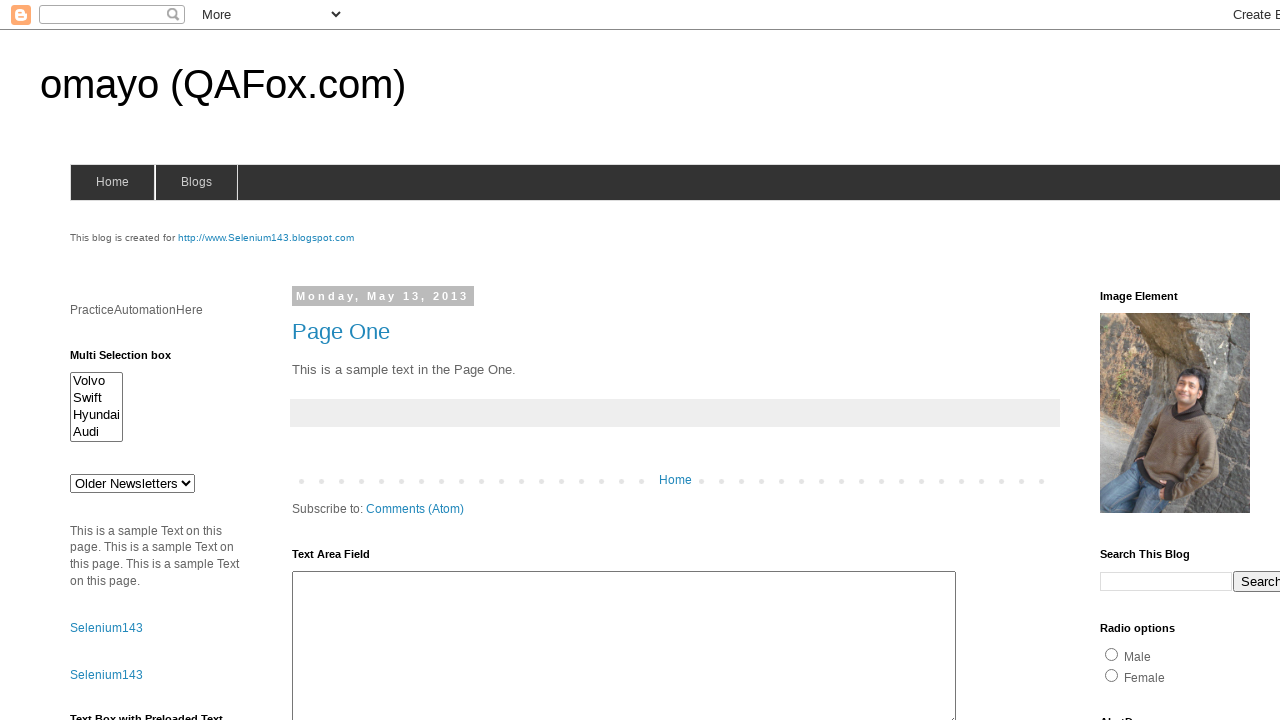

Clicked link to open popup window at (132, 360) on xpath=//a[.='Open a popup window']
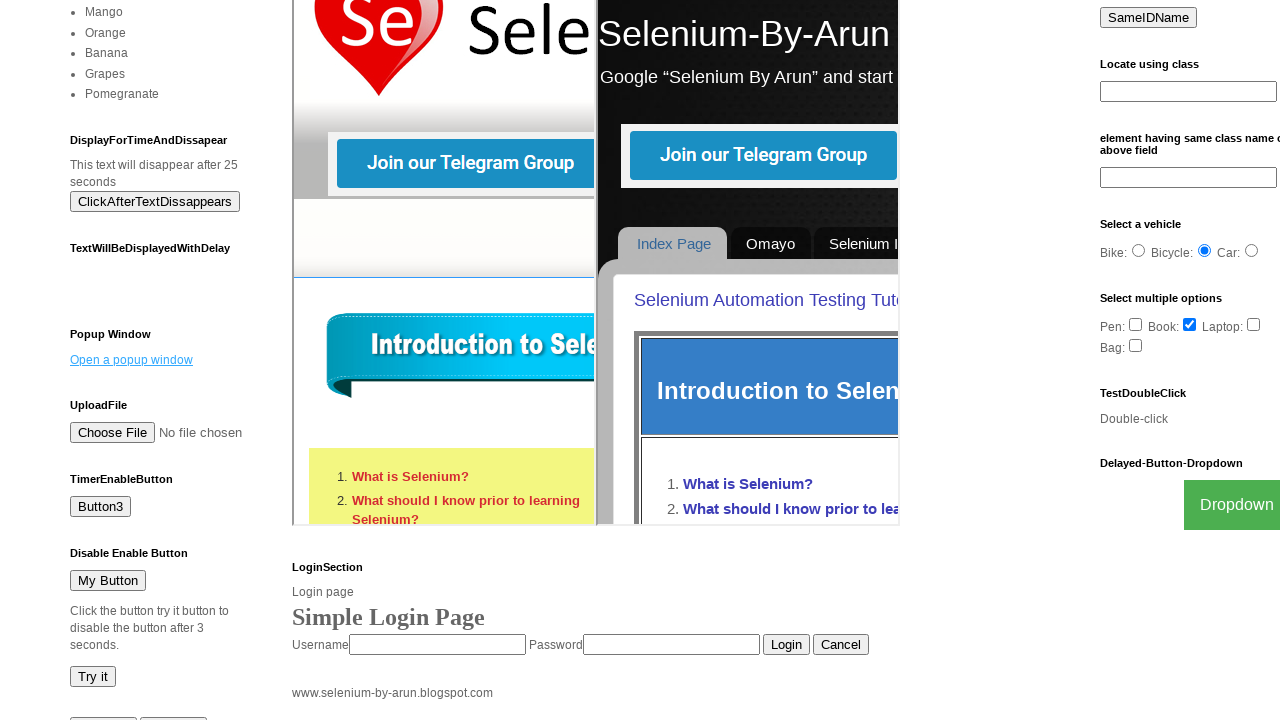

Waited for popup window to open
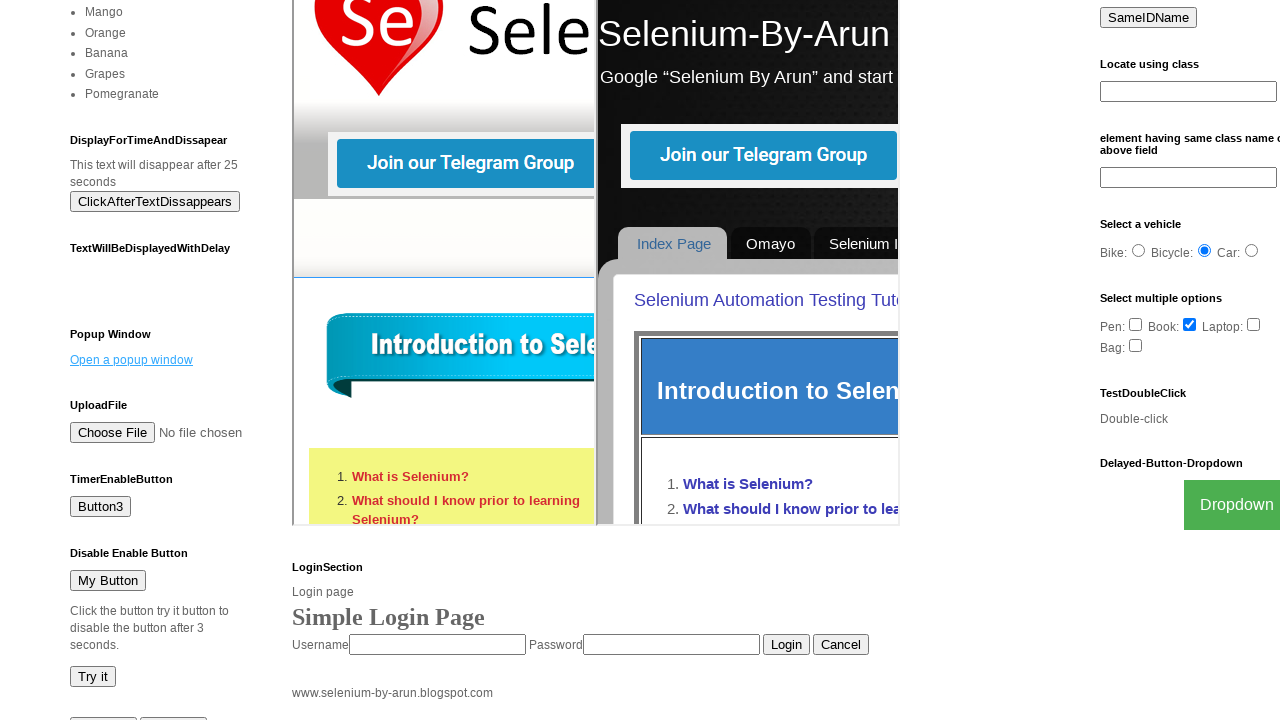

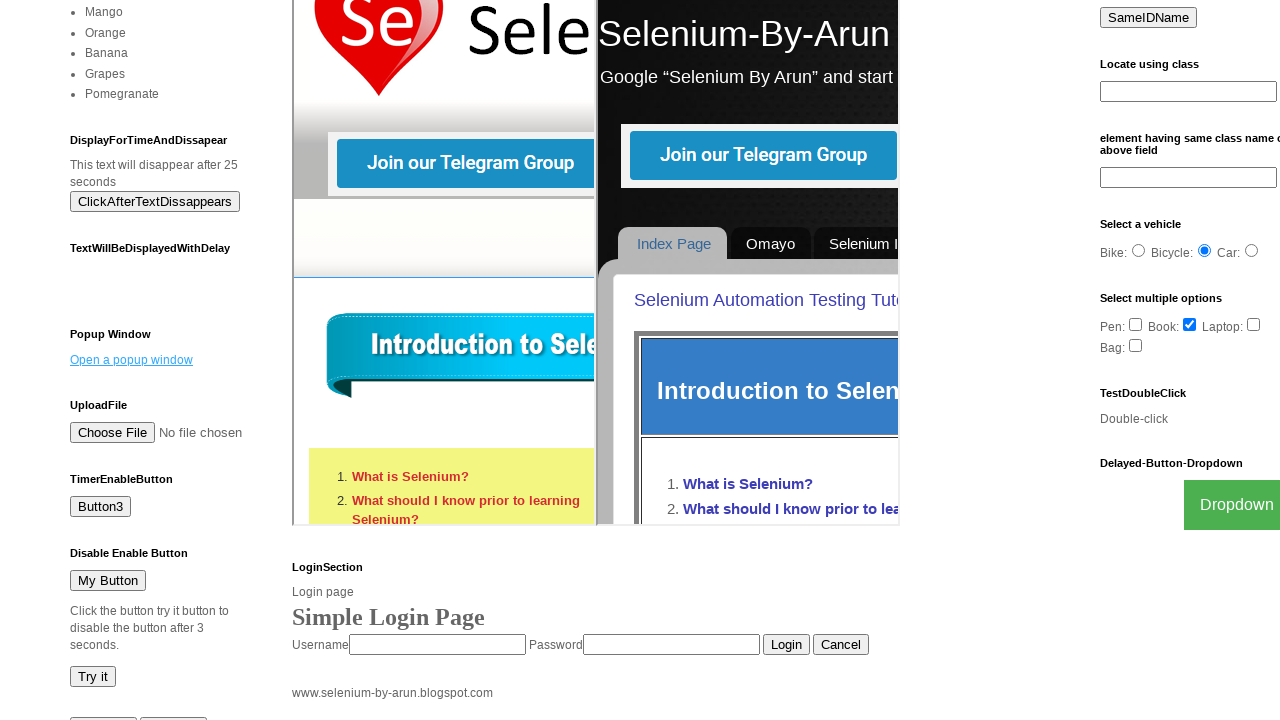